Tests form filling functionality by entering first name and last name using keyboard navigation (Tab key) between fields

Starting URL: https://demo.automationtesting.in/Register.html

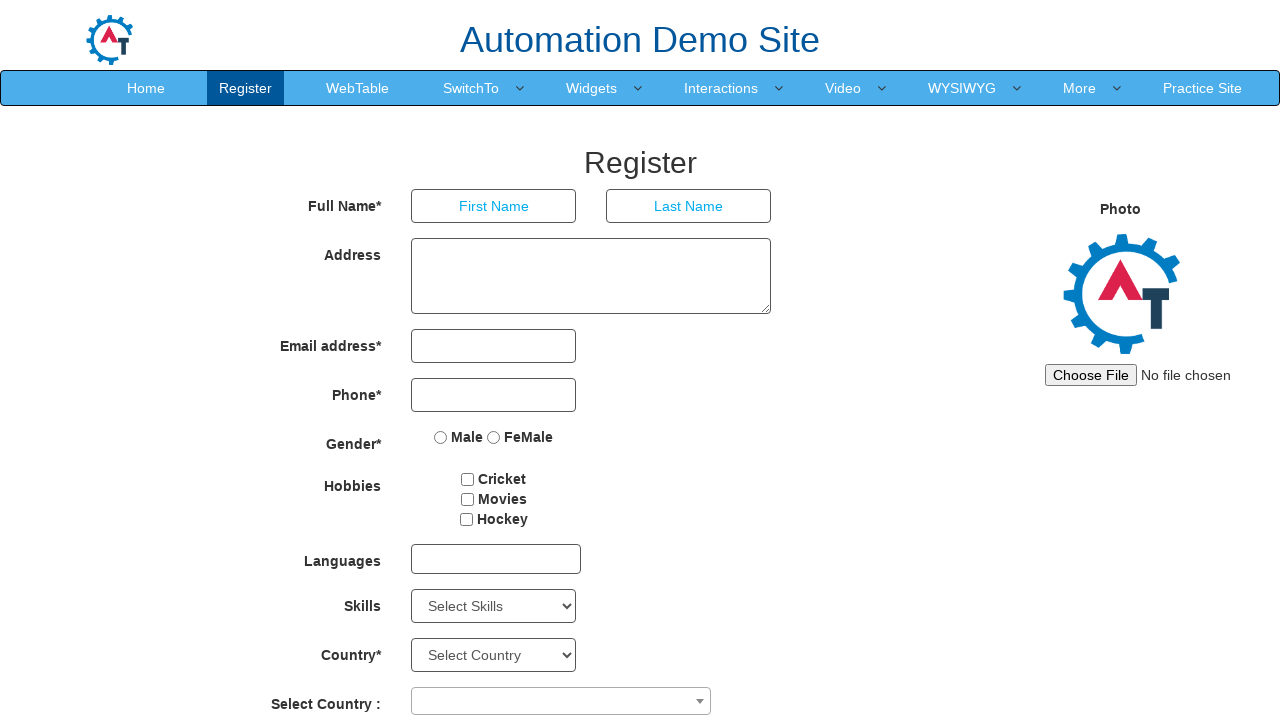

Filled first name field with 'Daniel' on //input[@ng-model='FirstName']
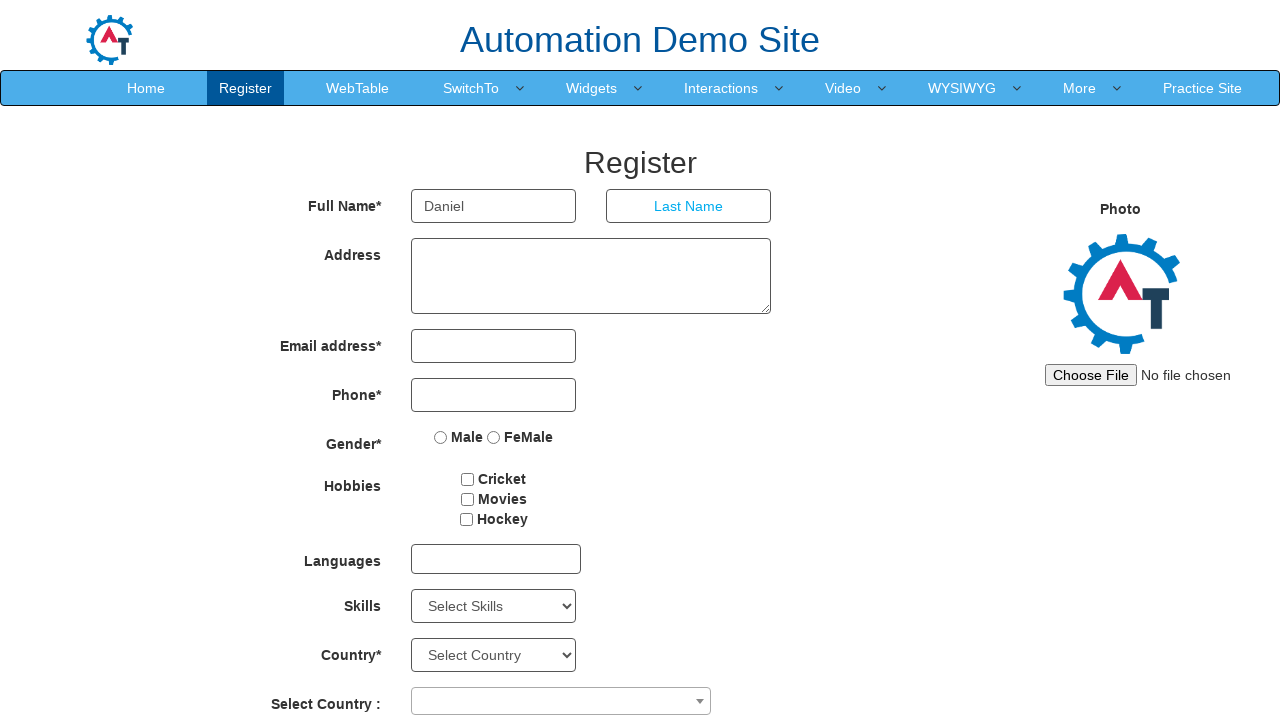

Pressed Tab key to navigate from first name to last name field on //input[@ng-model='FirstName']
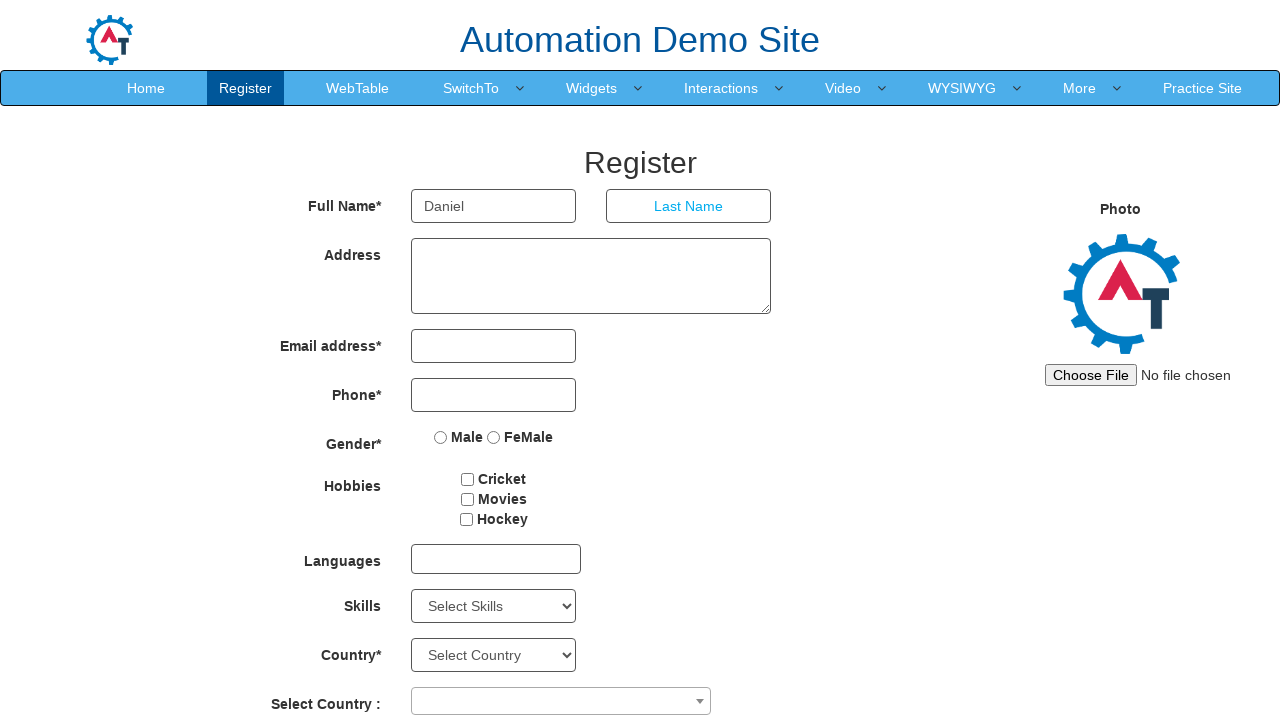

Typed 'Berry' in last name field on //input[@ng-model='LastName']
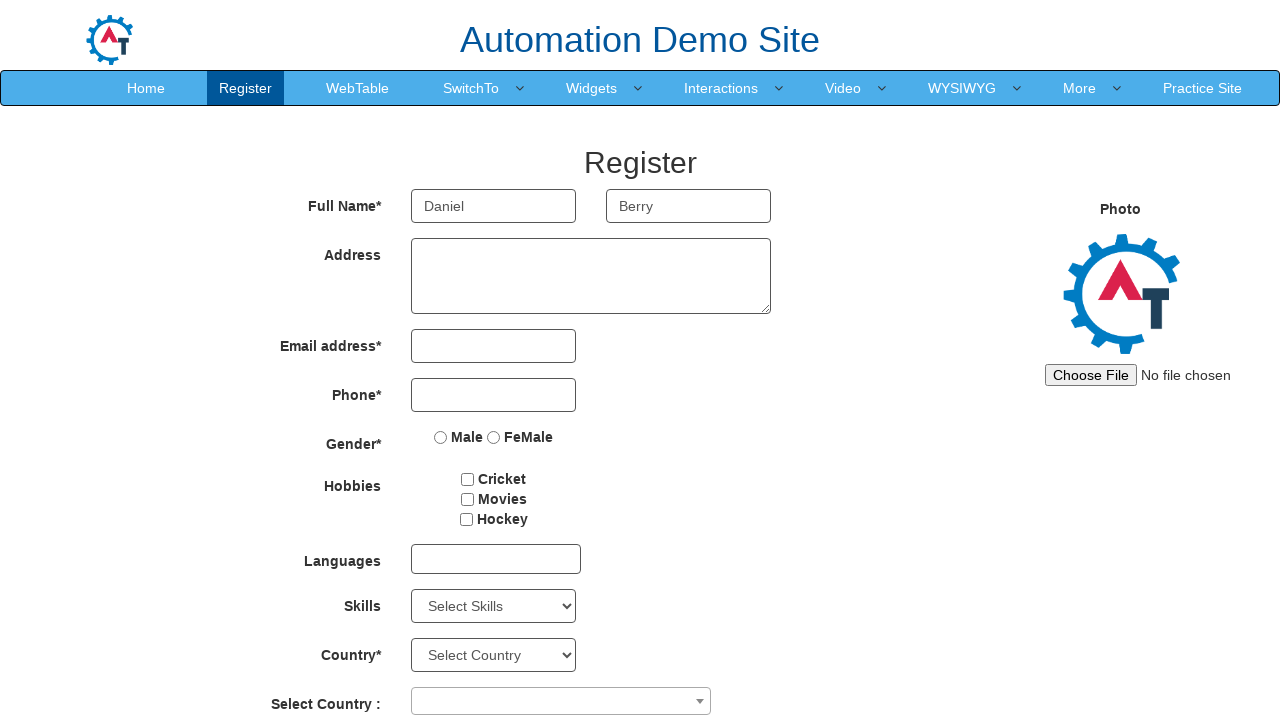

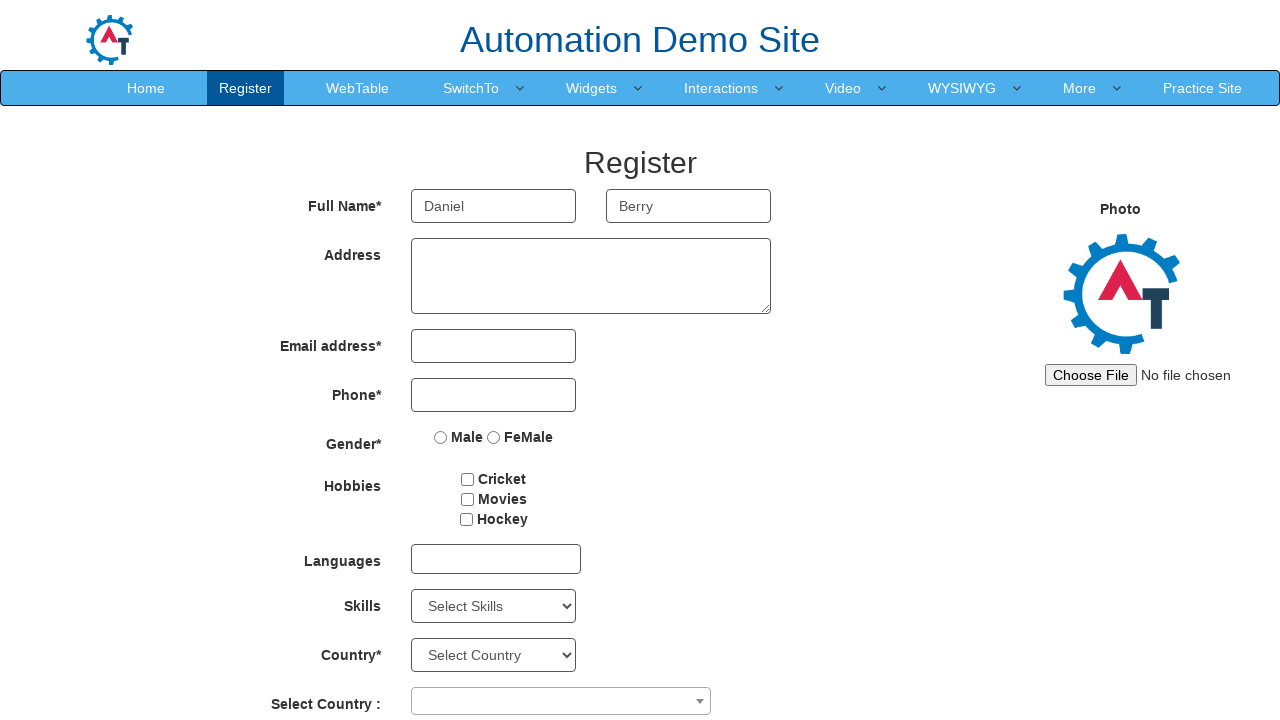